Tests editing a todo item by double-clicking, changing text, and pressing Enter

Starting URL: https://demo.playwright.dev/todomvc

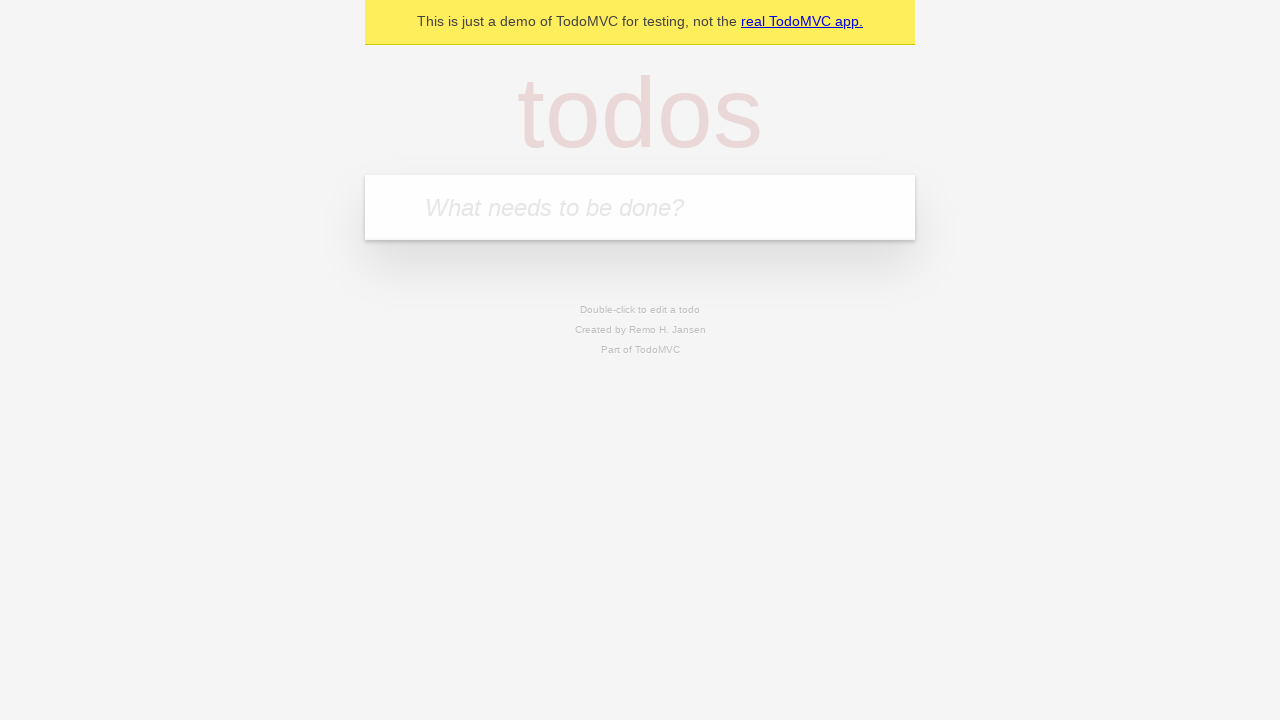

Filled todo input with 'buy some cheese' on internal:attr=[placeholder="What needs to be done?"i]
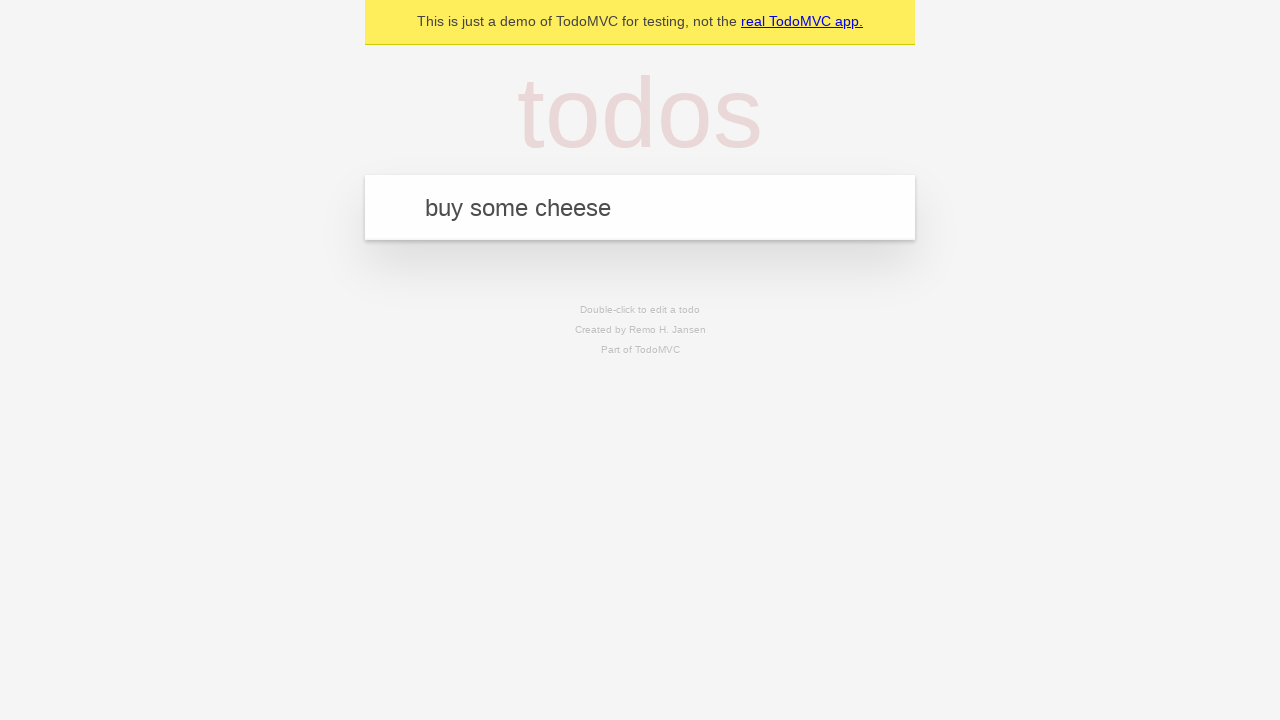

Pressed Enter to add first todo on internal:attr=[placeholder="What needs to be done?"i]
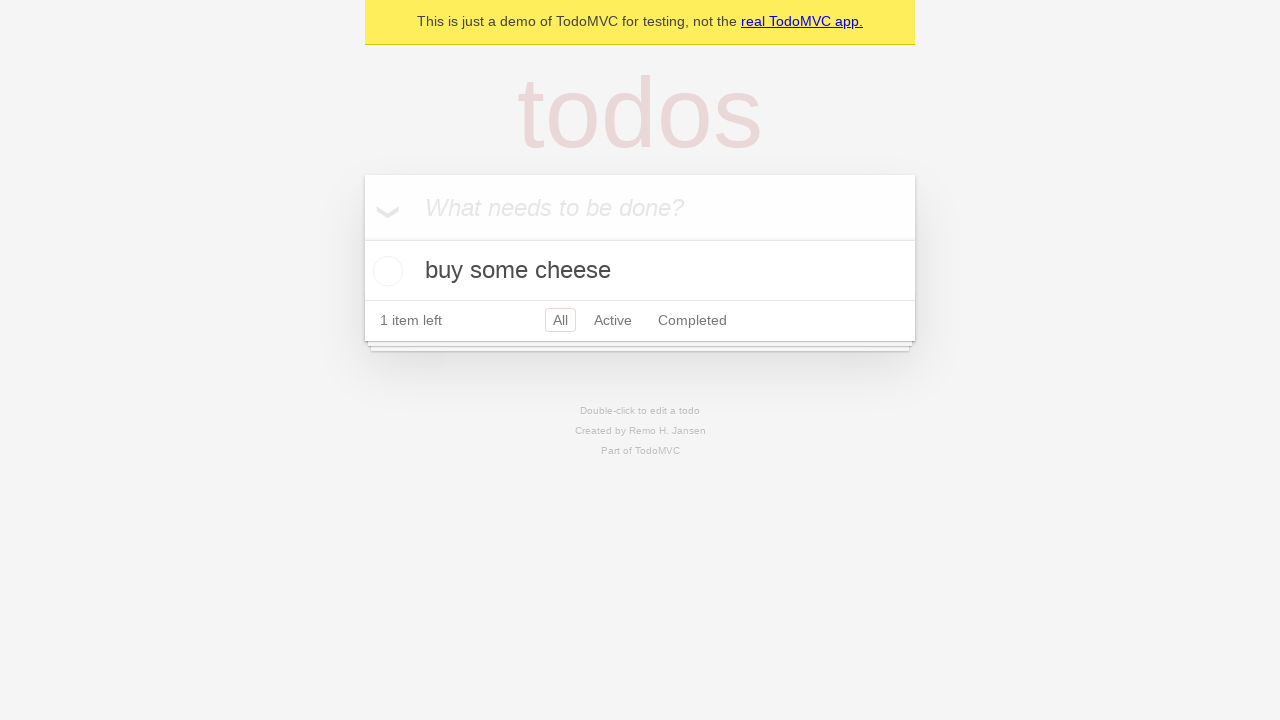

Filled todo input with 'feed the cat' on internal:attr=[placeholder="What needs to be done?"i]
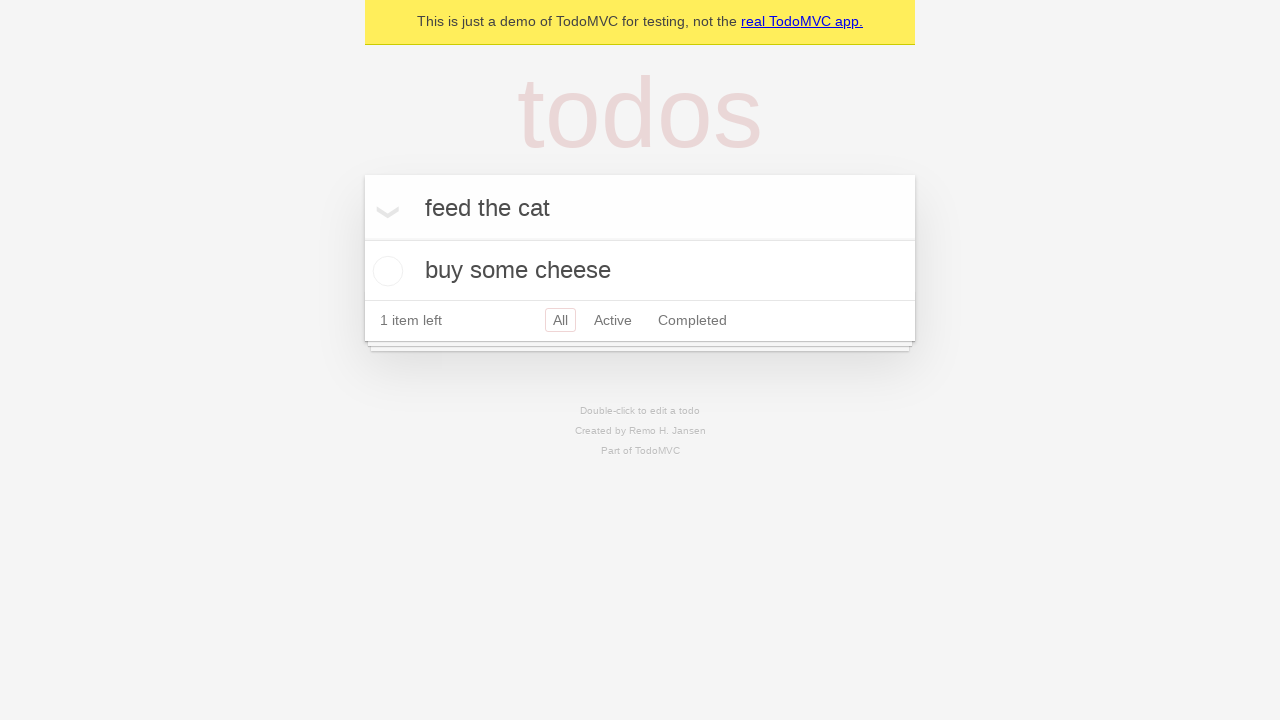

Pressed Enter to add second todo on internal:attr=[placeholder="What needs to be done?"i]
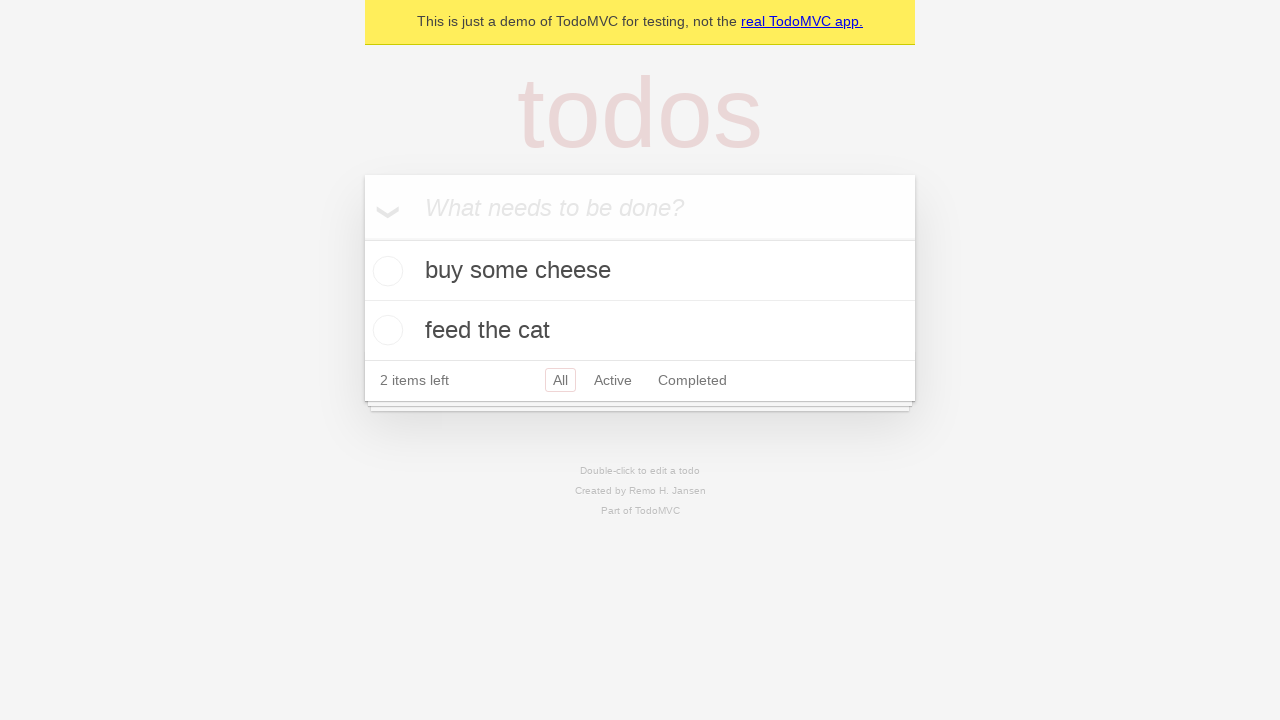

Filled todo input with 'book a doctors appointment' on internal:attr=[placeholder="What needs to be done?"i]
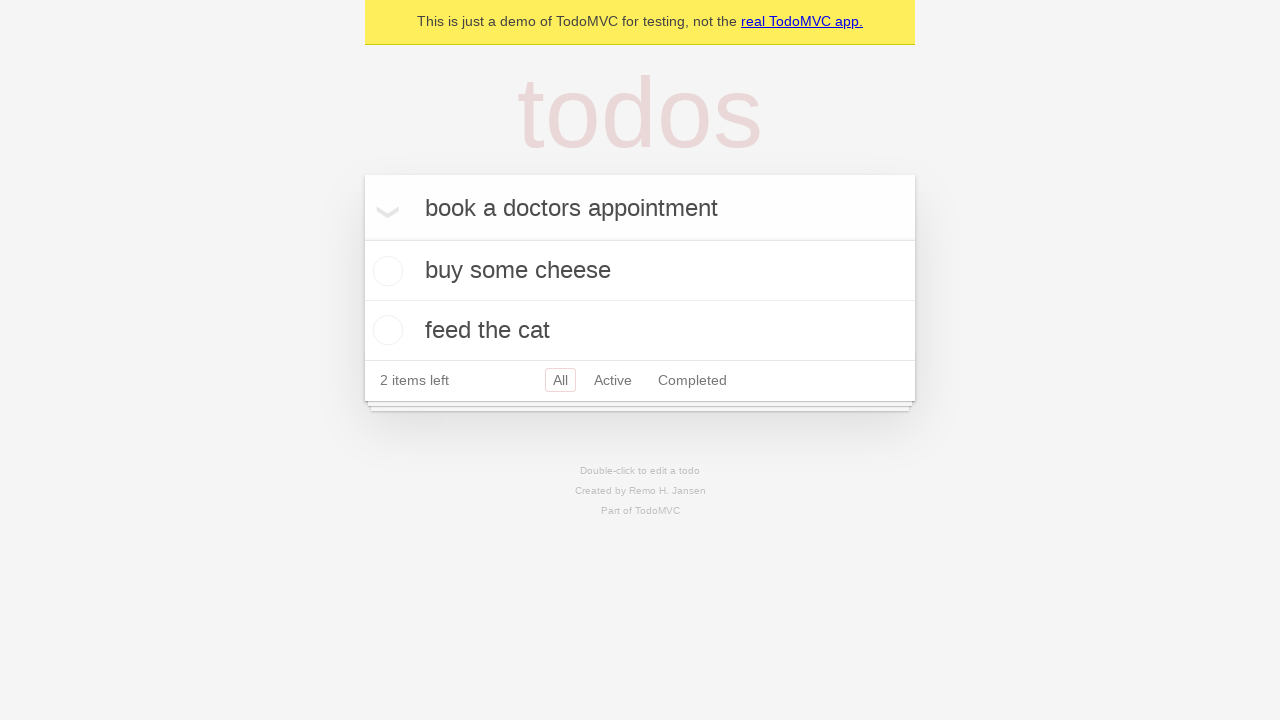

Pressed Enter to add third todo on internal:attr=[placeholder="What needs to be done?"i]
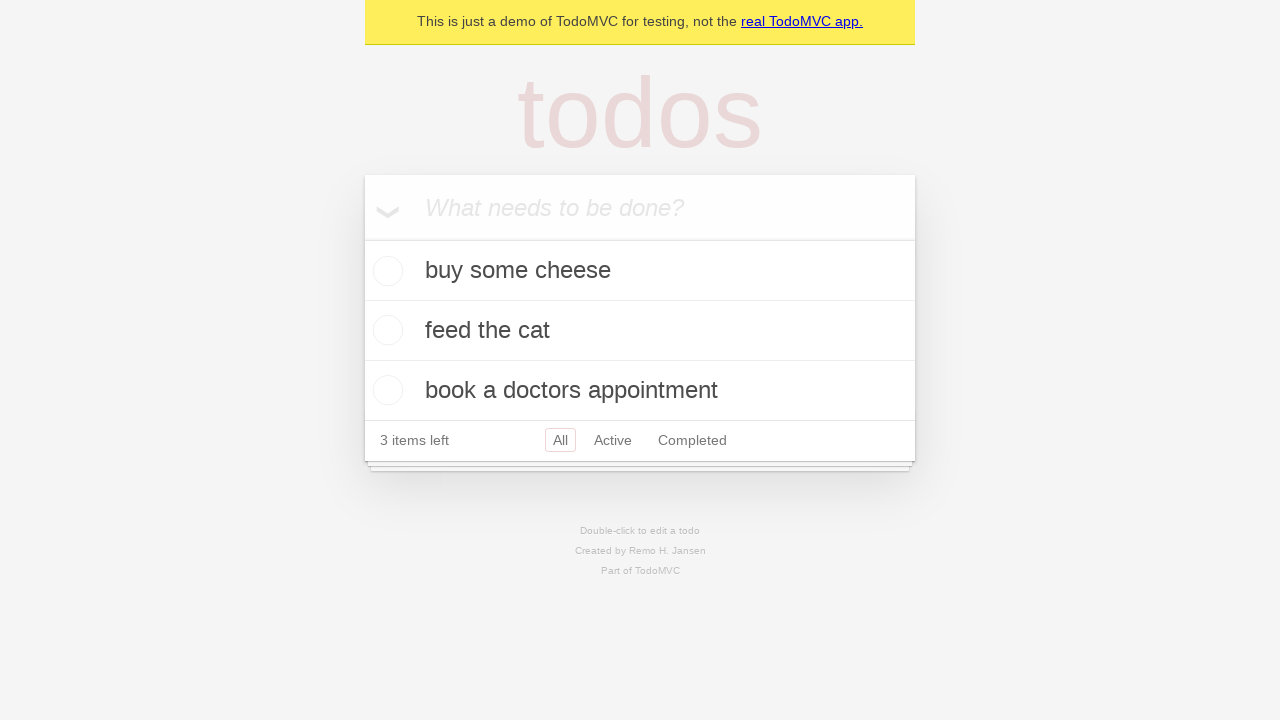

Double-clicked second todo item to enter edit mode at (640, 331) on [data-testid='todo-item'] >> nth=1
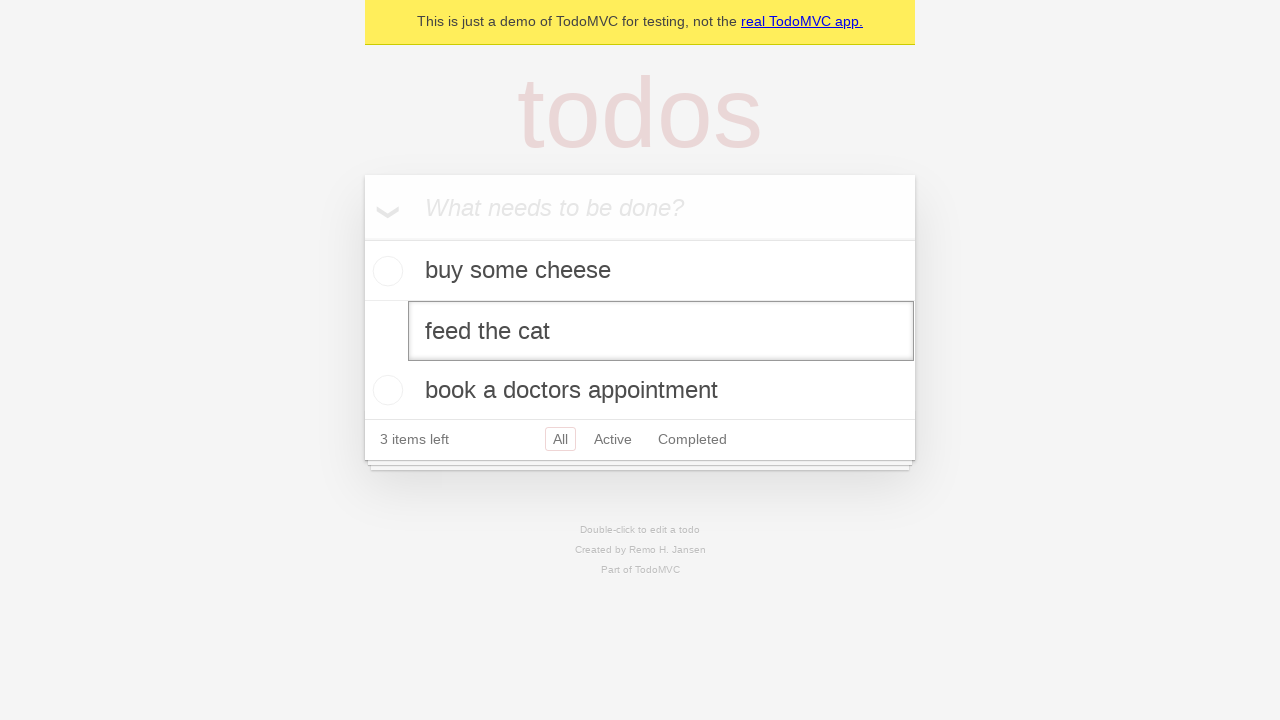

Filled edit textbox with 'buy some sausages' on [data-testid='todo-item'] >> nth=1 >> internal:role=textbox[name="Edit"i]
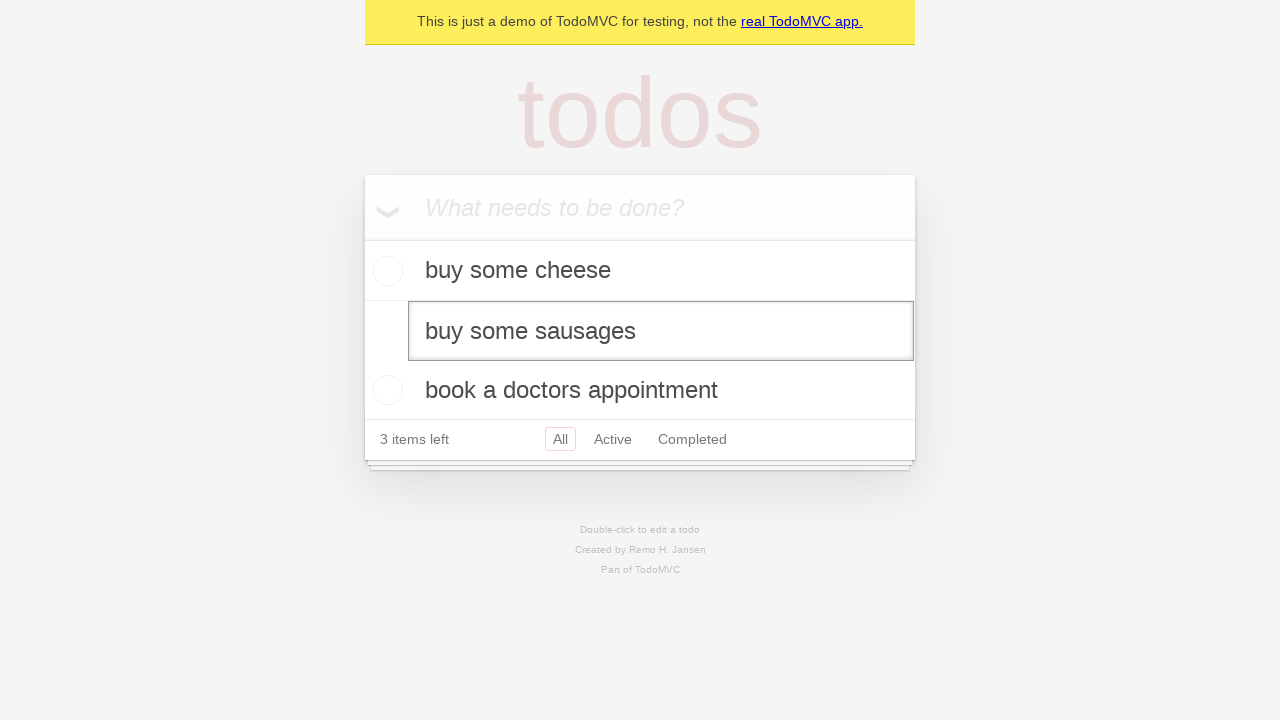

Pressed Enter to save edited todo item on [data-testid='todo-item'] >> nth=1 >> internal:role=textbox[name="Edit"i]
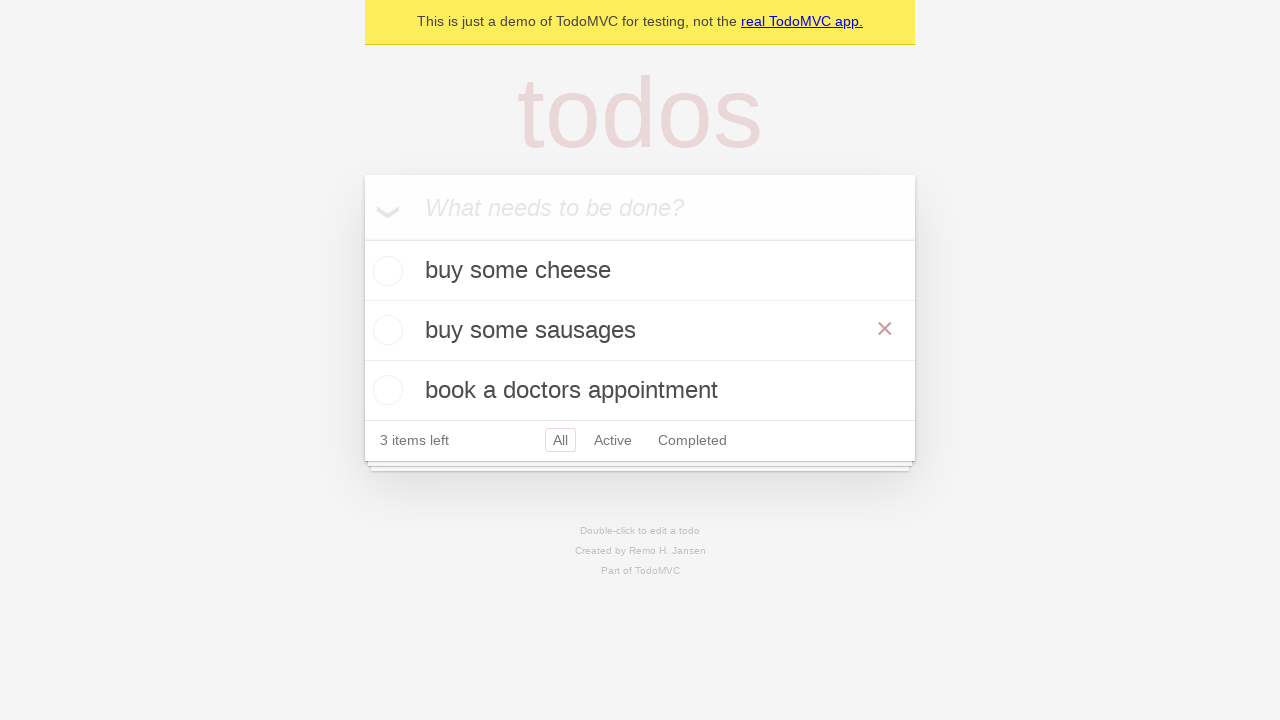

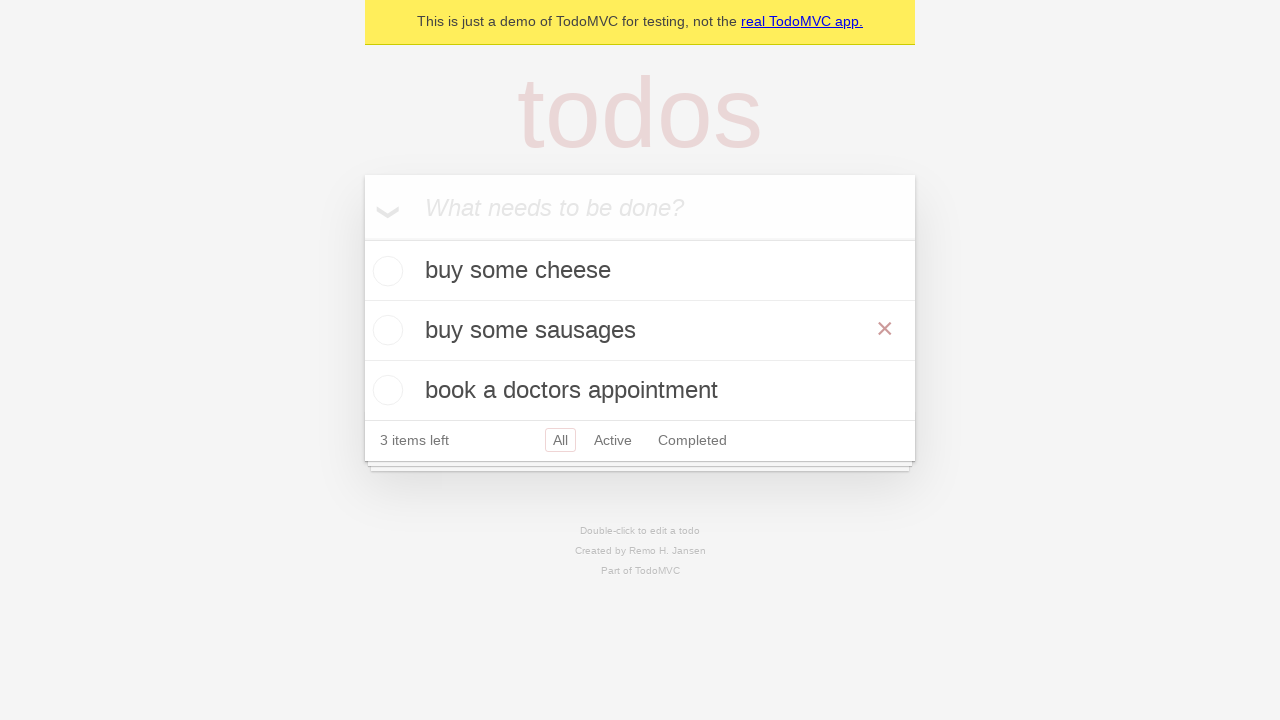